Tests right-click context menu functionality by right-clicking on a button, selecting 'Copy' from the context menu, and handling the resulting alert

Starting URL: http://swisnl.github.io/jQuery-contextMenu/demo.html

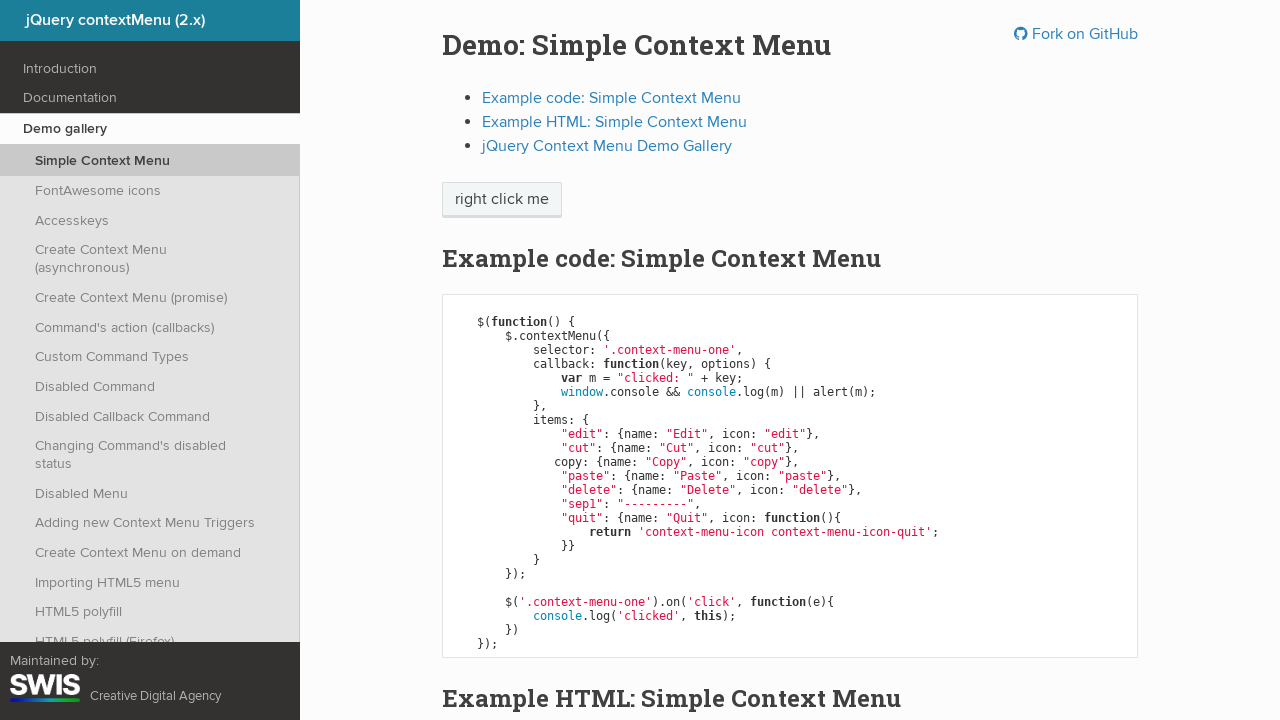

Located the context menu button element
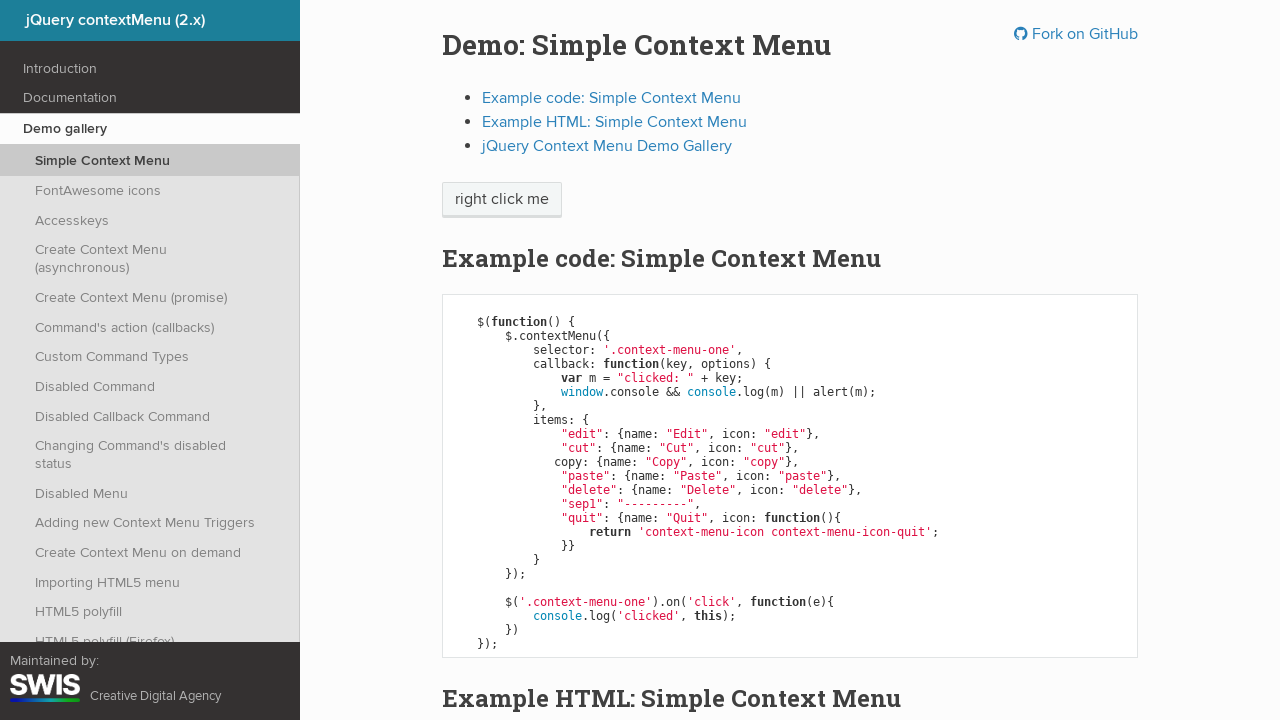

Right-clicked on the button to open context menu at (502, 200) on xpath=//span[@class='context-menu-one btn btn-neutral']
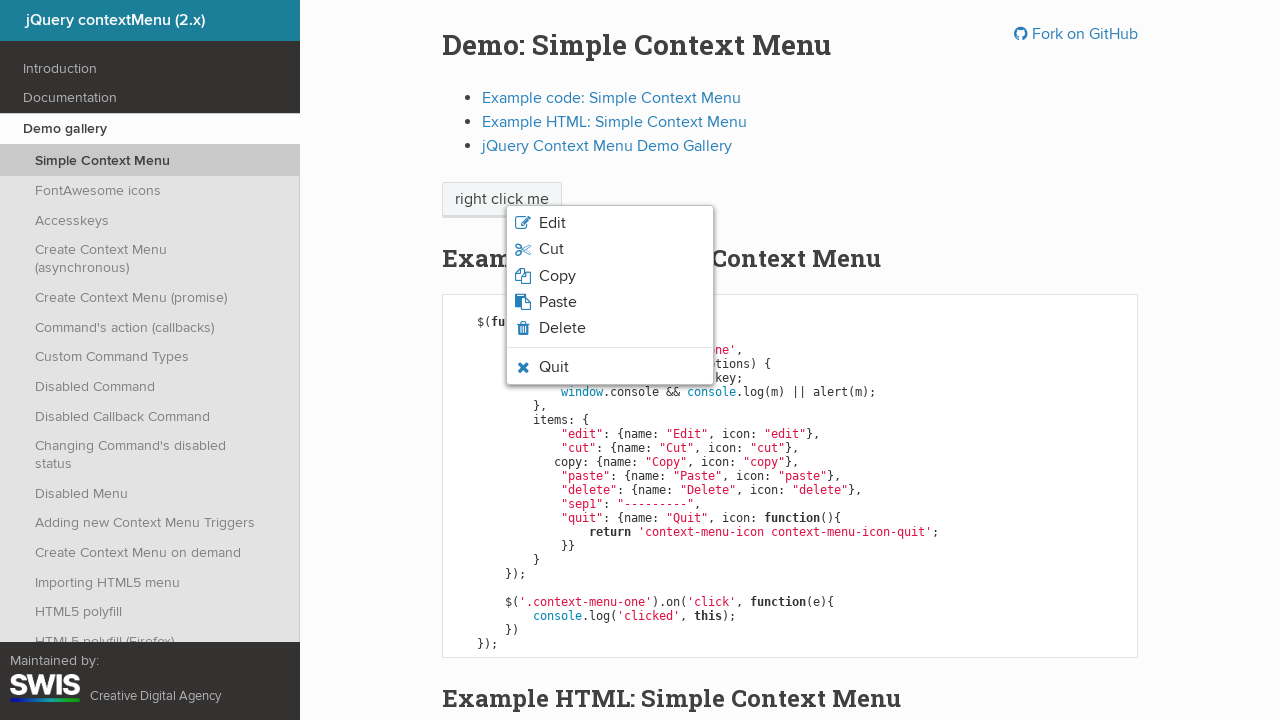

Clicked 'Copy' option from the context menu at (557, 276) on xpath=//span[normalize-space()='Copy']
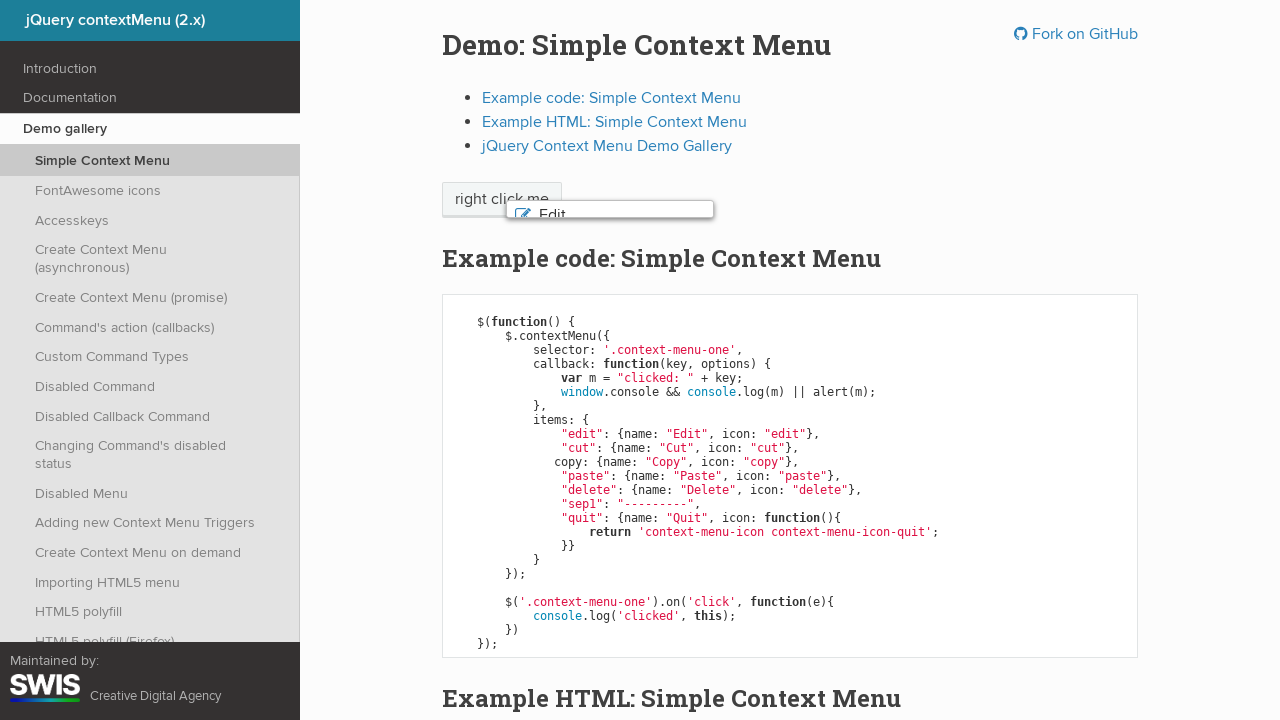

Set up dialog handler to accept alerts
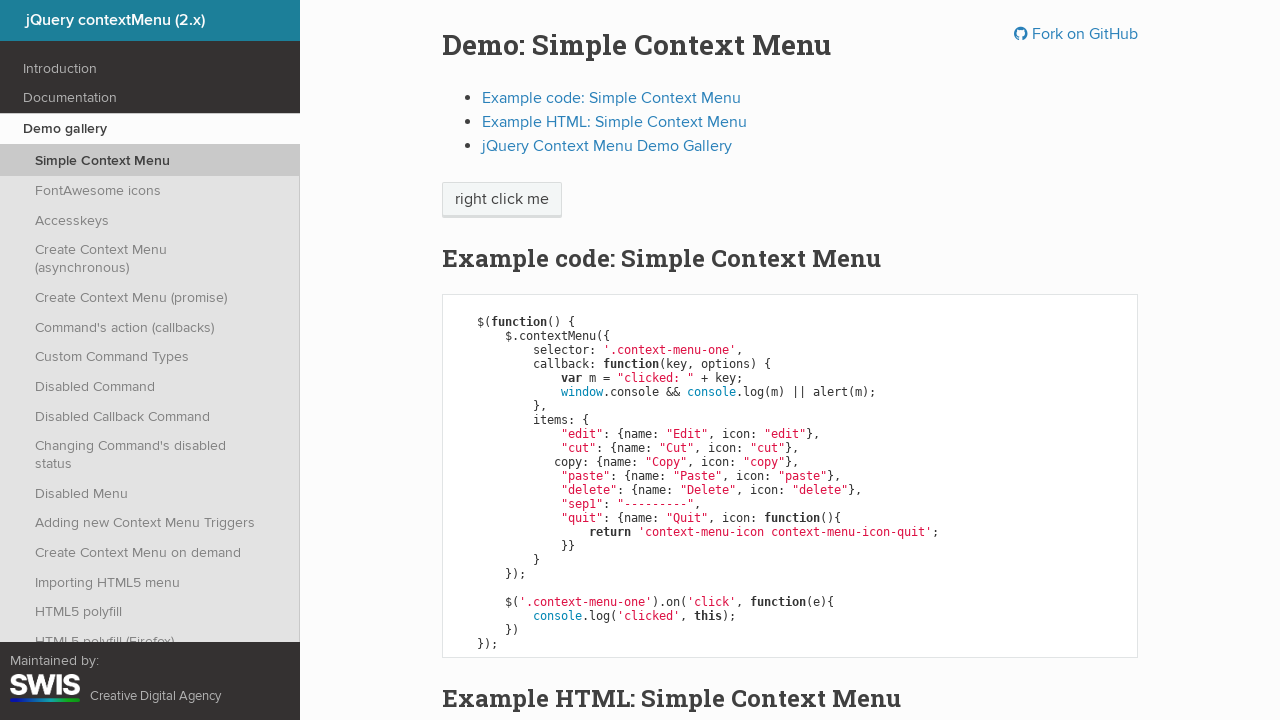

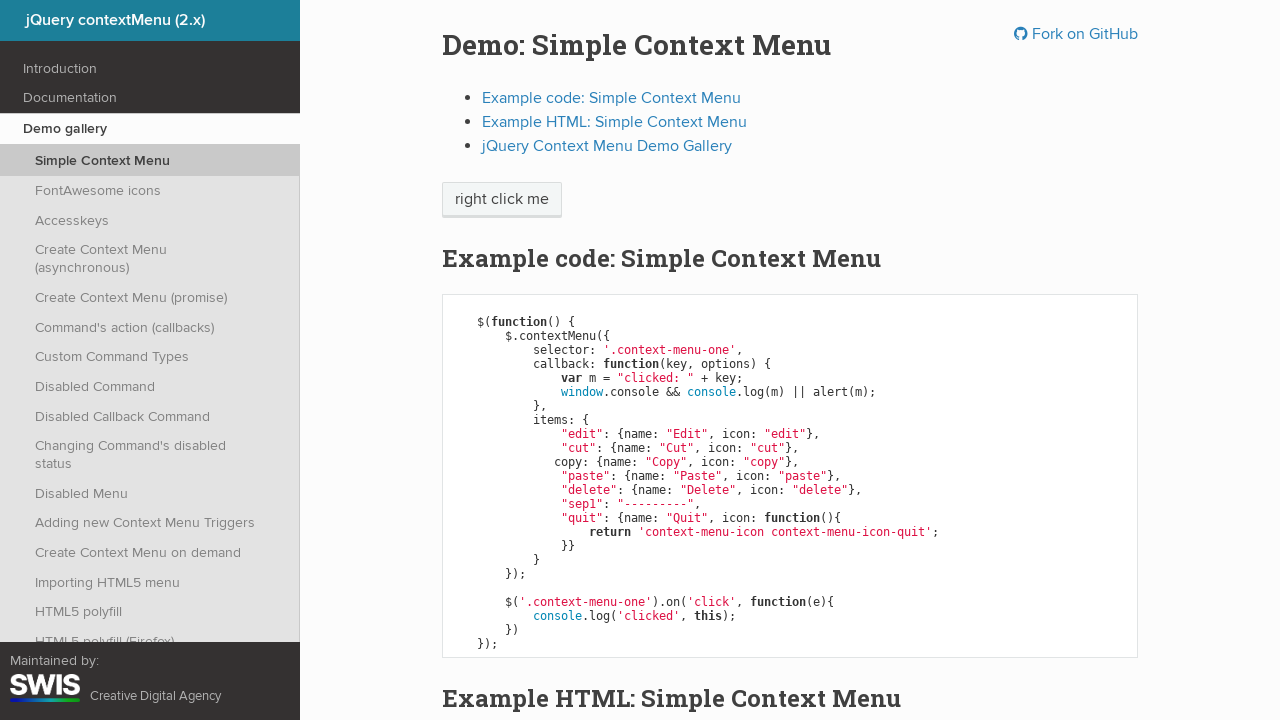